Tests dropdown selection functionality by selecting an option from a dropdown menu using the Select class

Starting URL: https://rahulshettyacademy.com/AutomationPractice/

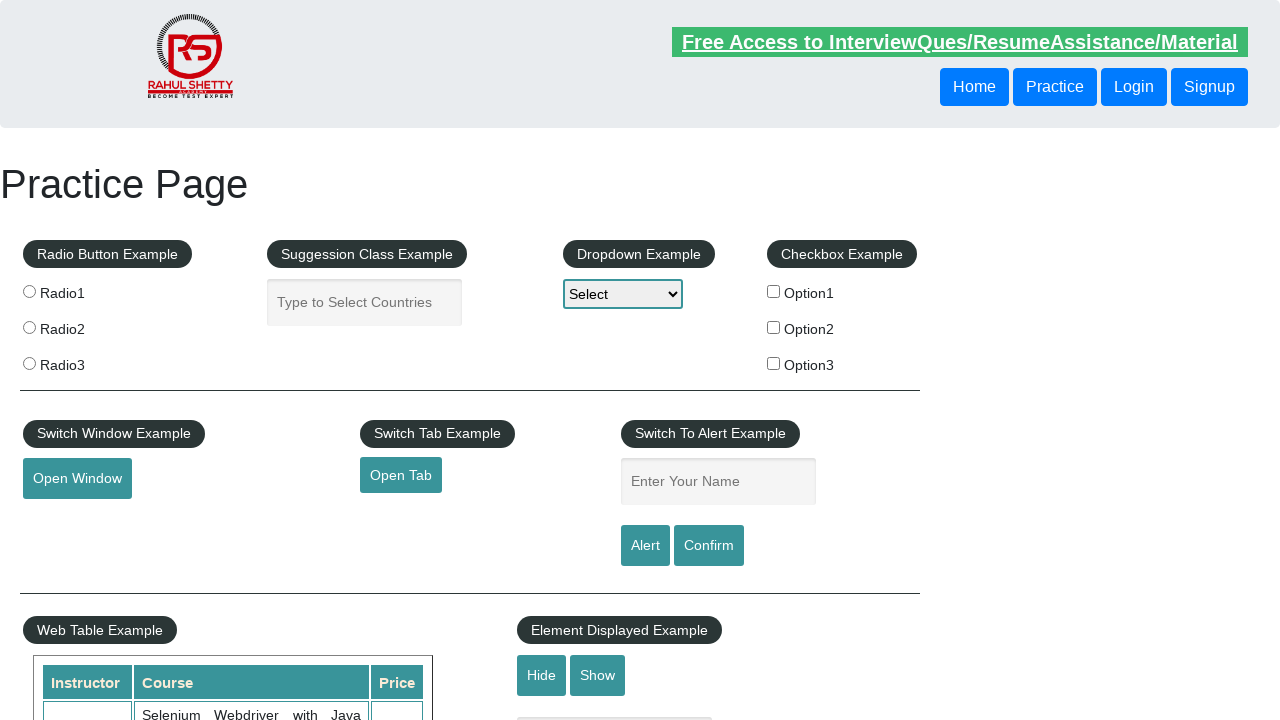

Located dropdown element with id 'dropdown-class-example'
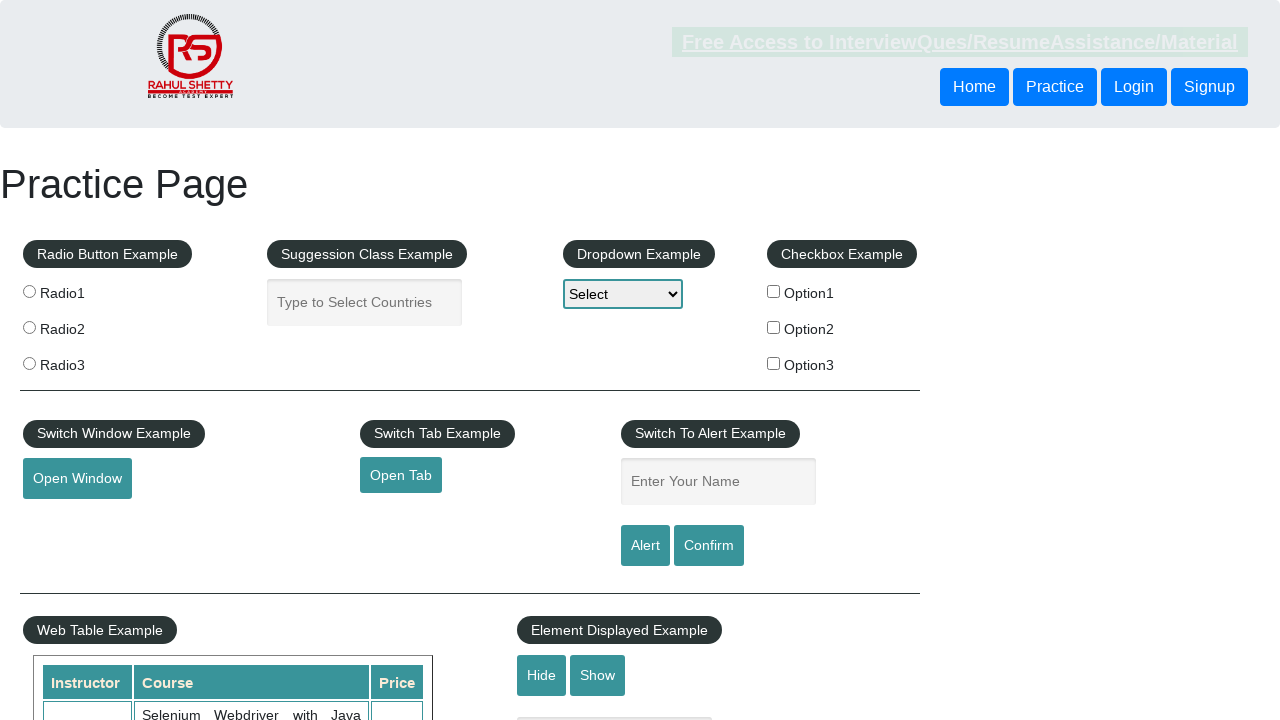

Selected option at index 1 from dropdown menu on select#dropdown-class-example
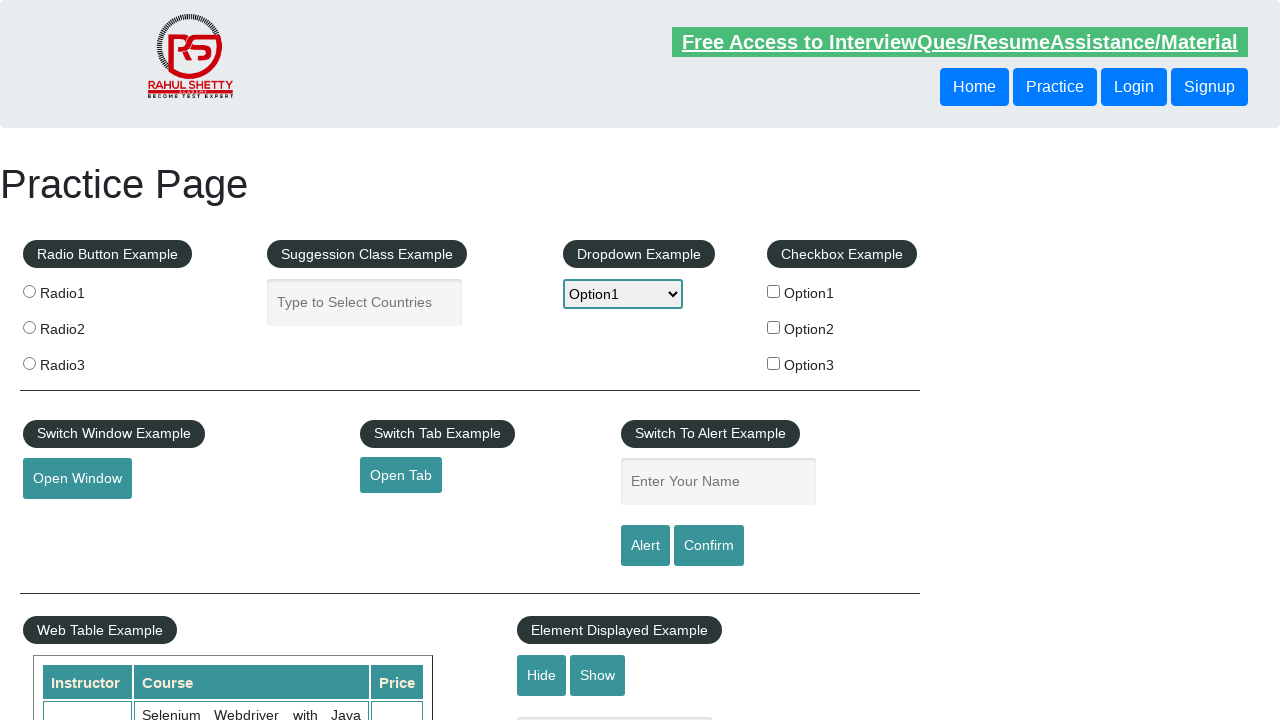

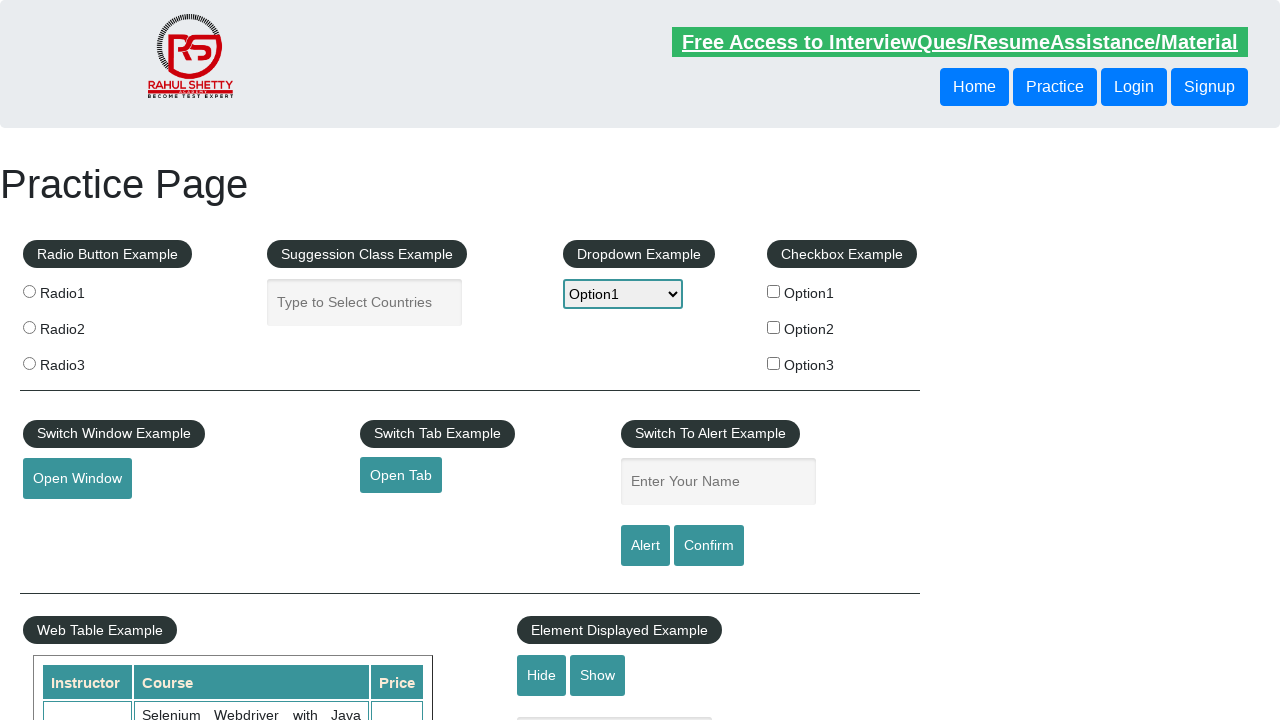